Tests drag and drop functionality on jQuery UI demo page by dragging an element and dropping it onto a target element within an iframe

Starting URL: https://jqueryui.com/droppable/

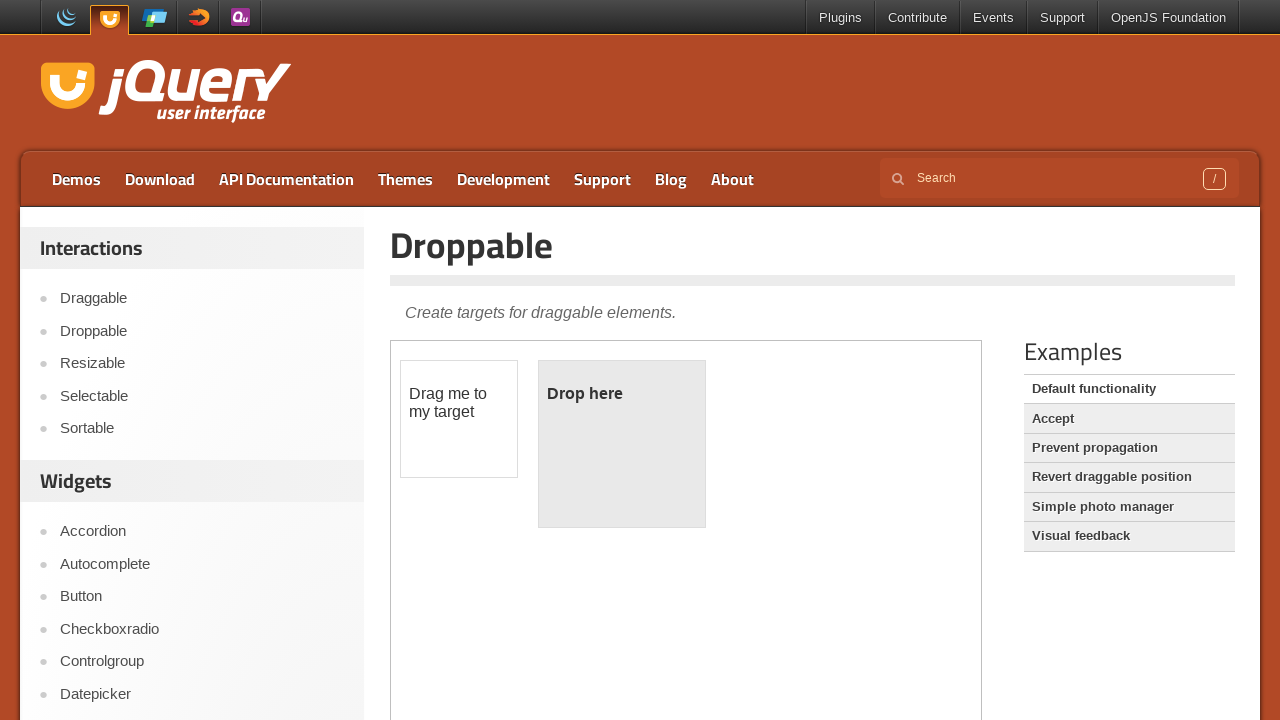

Navigated to jQuery UI droppable demo page
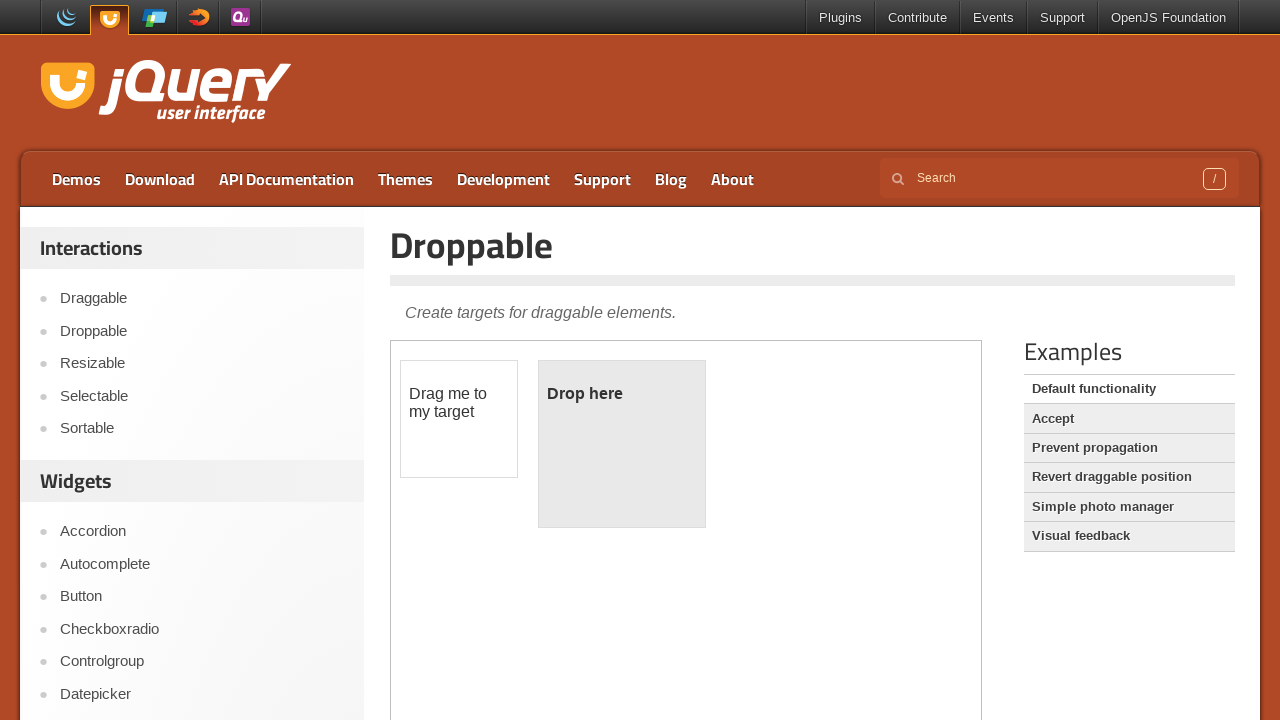

Located the iframe containing the drag and drop demo
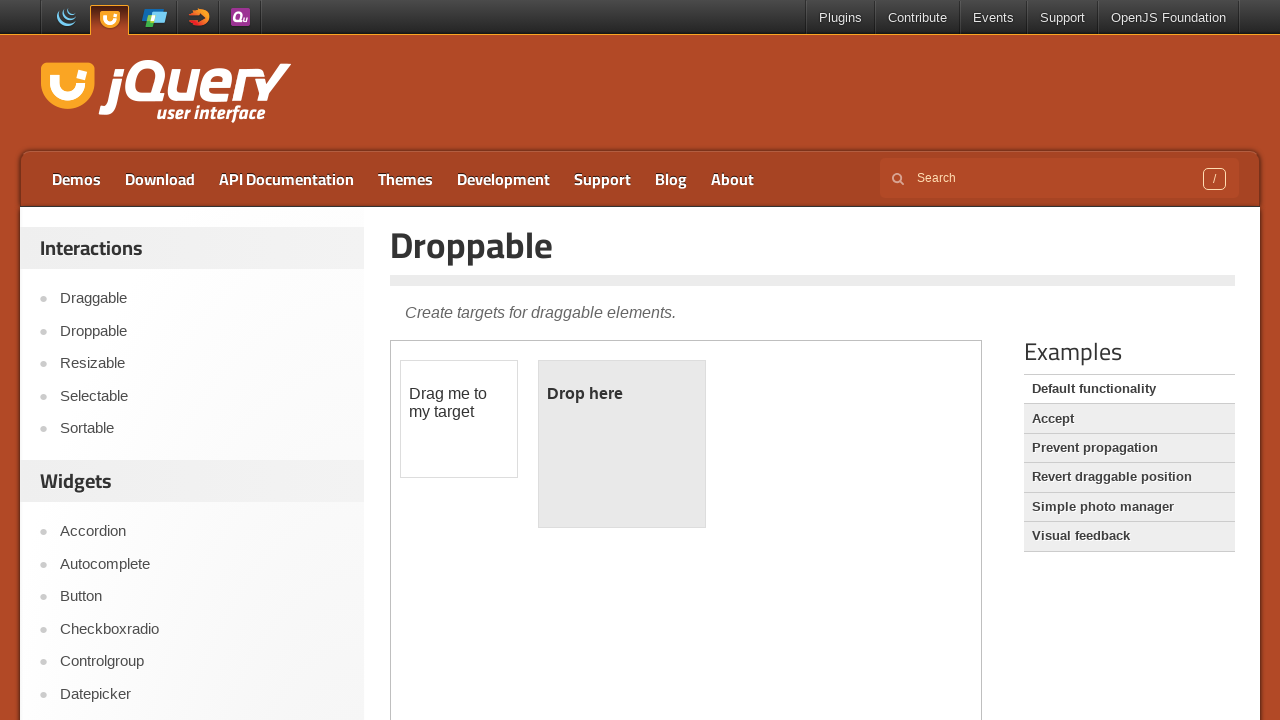

Located the draggable element
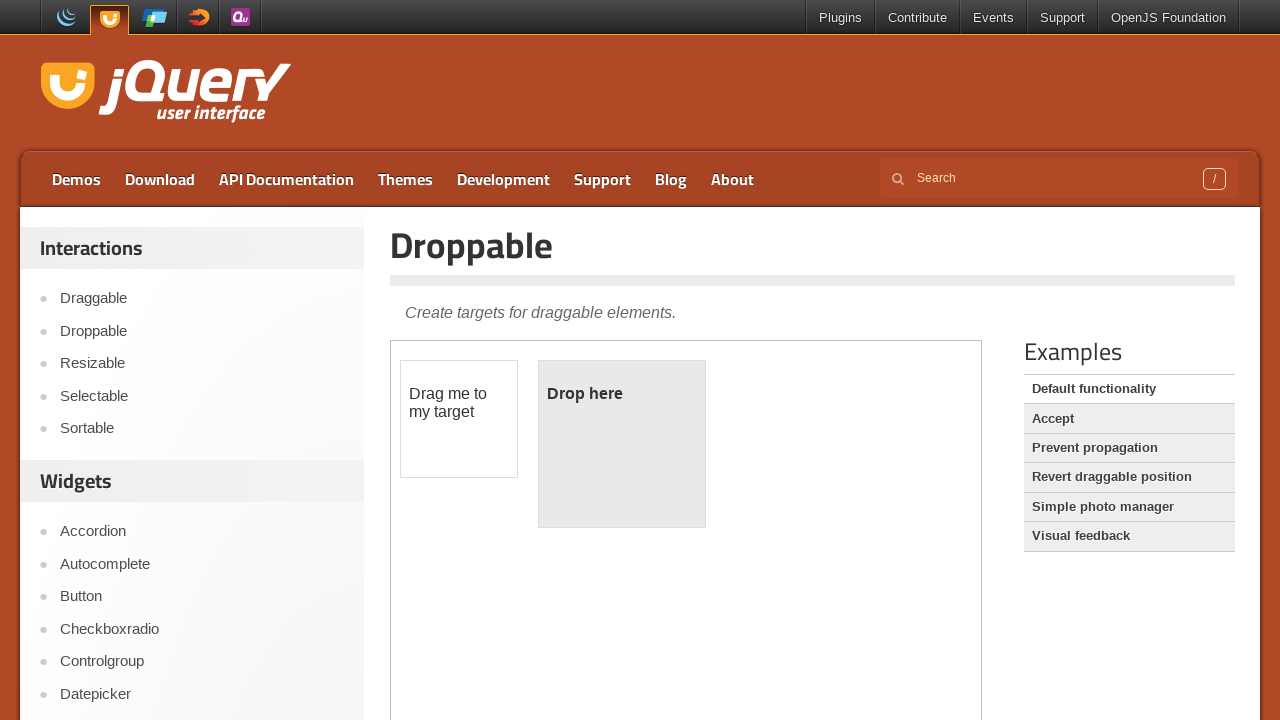

Located the droppable target element
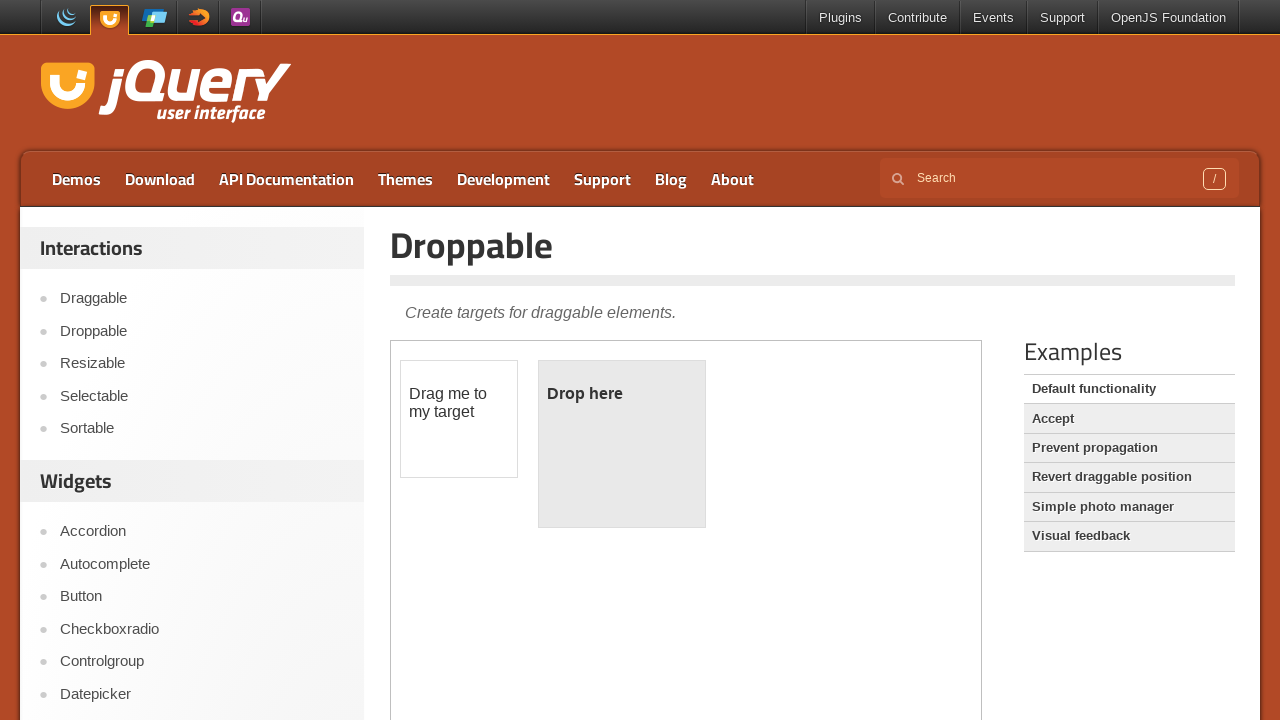

Dragged the draggable element and dropped it onto the droppable target at (622, 444)
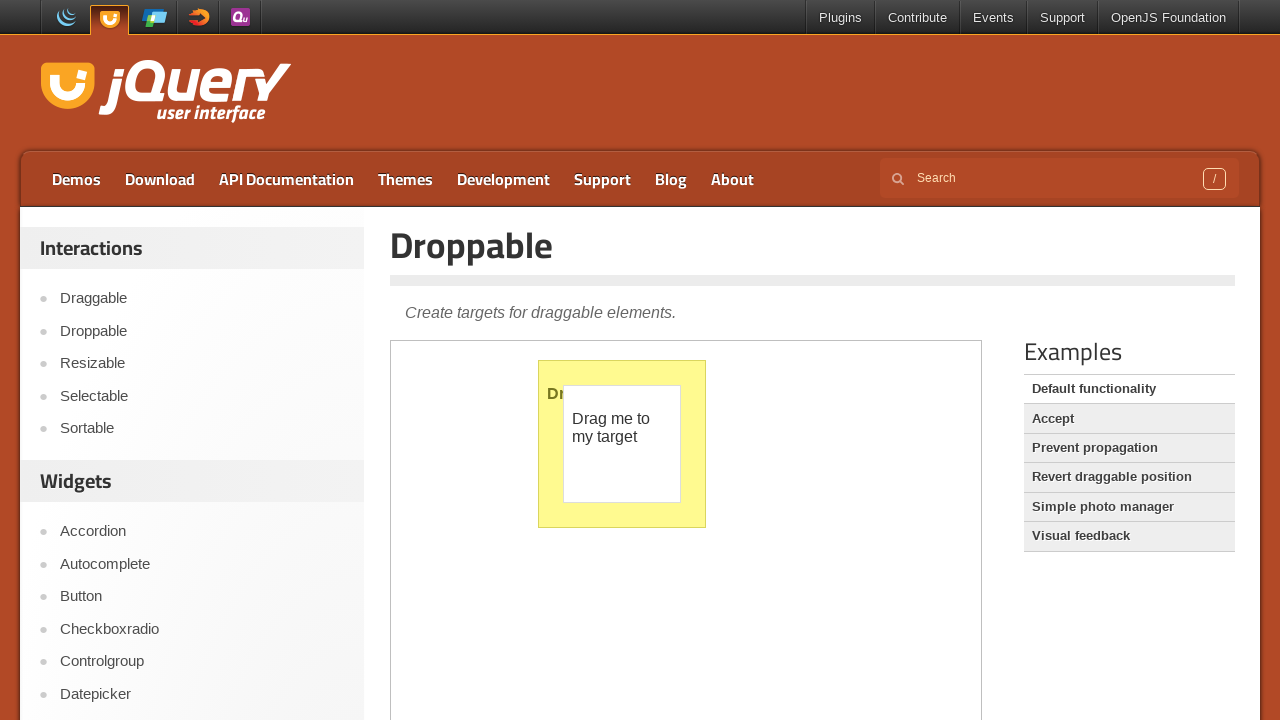

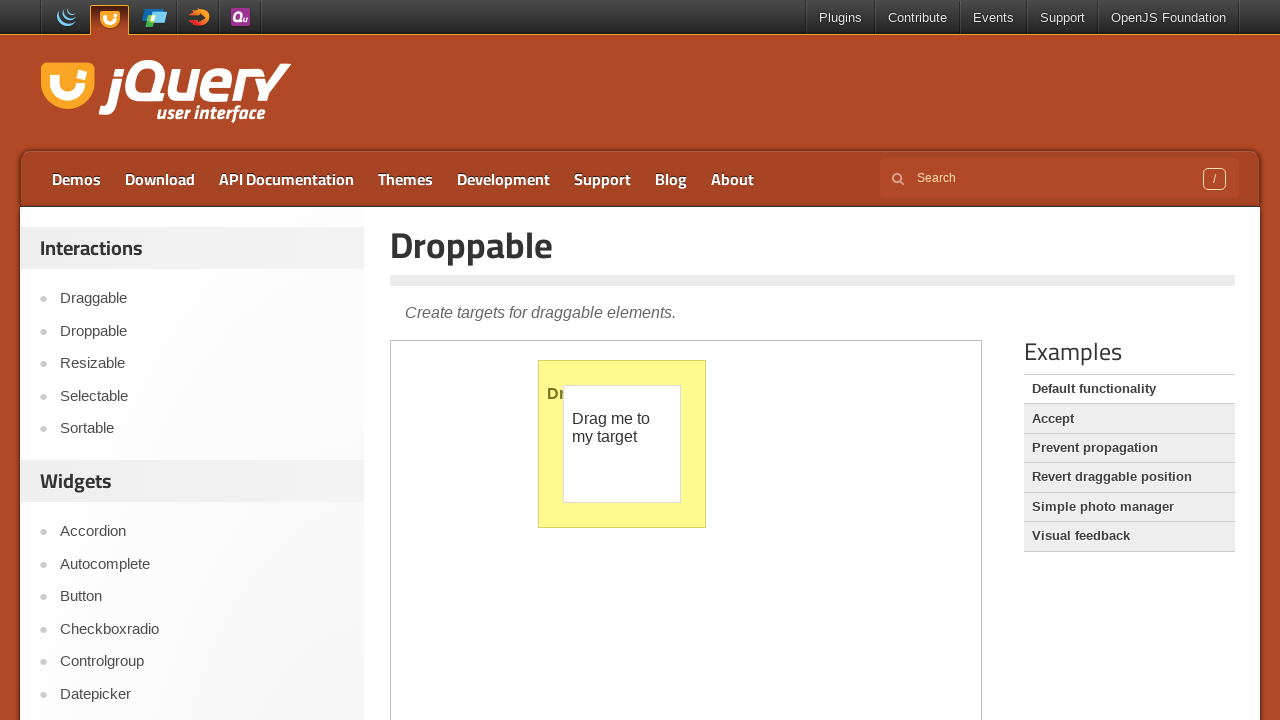